Navigates to the Elements menu and opens the Check Box exercise, then verifies the page header

Starting URL: https://demoqa.com/

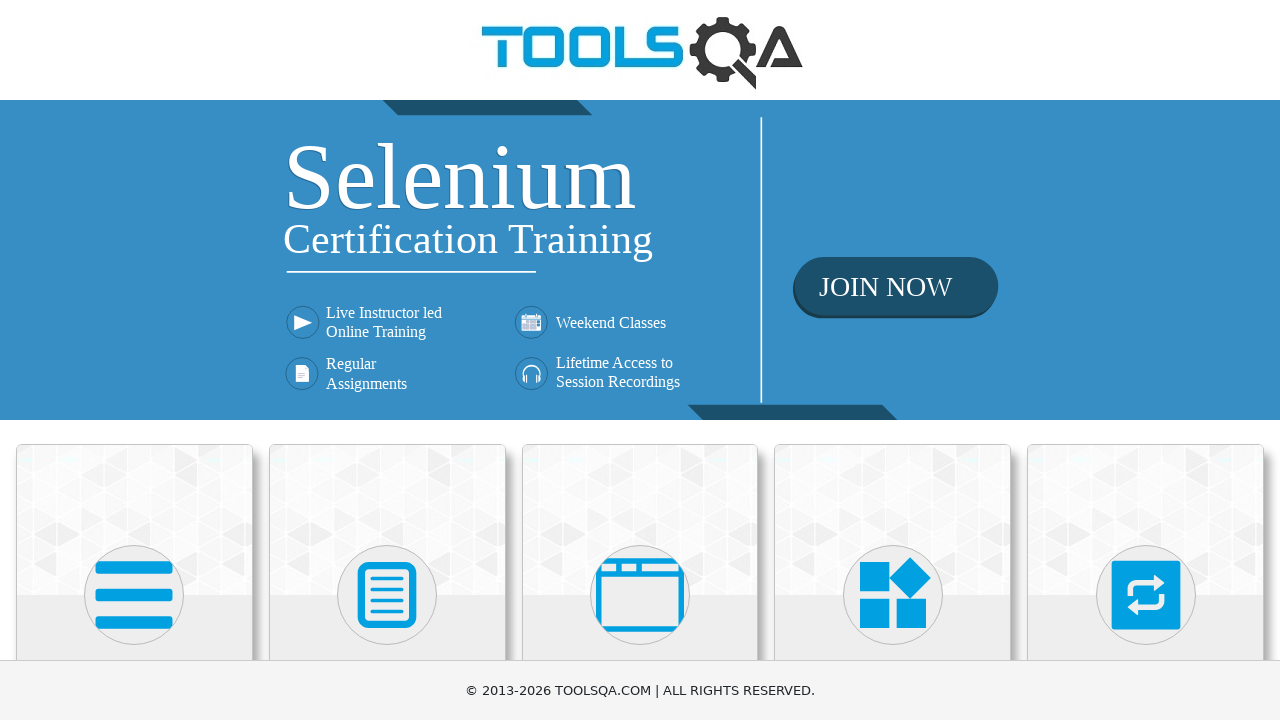

Clicked on Elements menu at (134, 360) on text=Elements
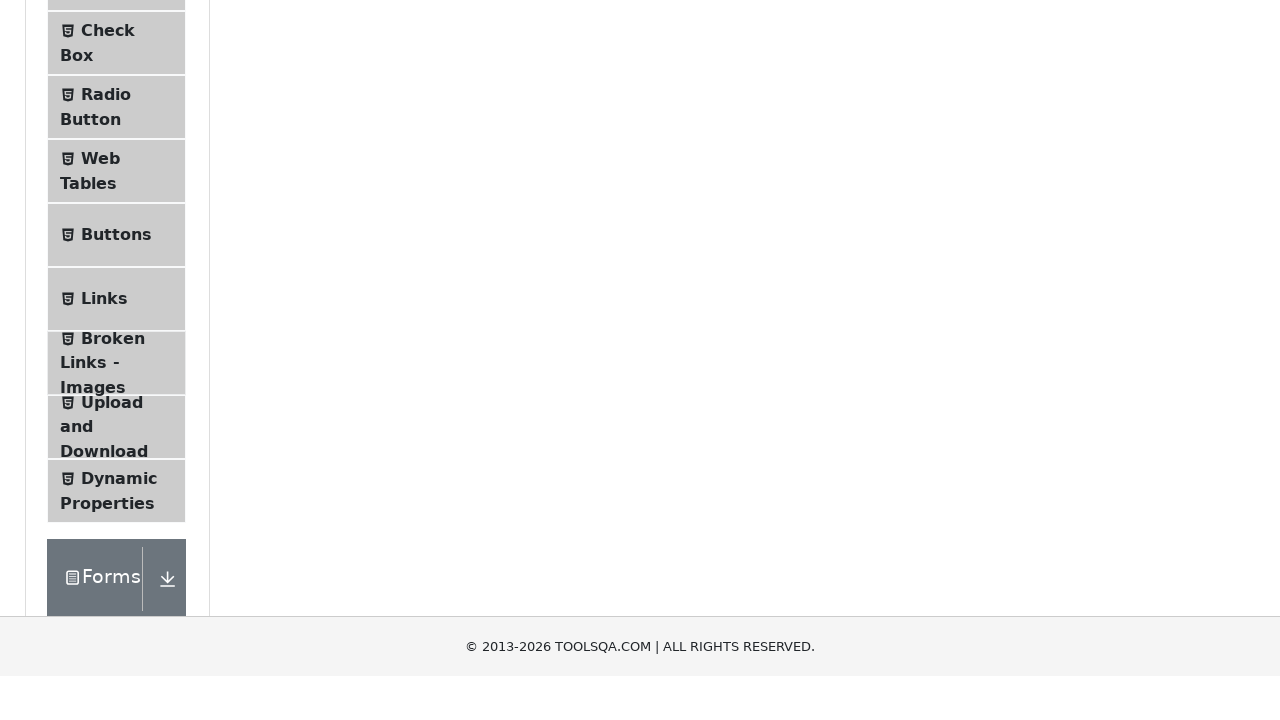

Clicked on Check Box exercise in the sidebar at (108, 312) on text=Check Box
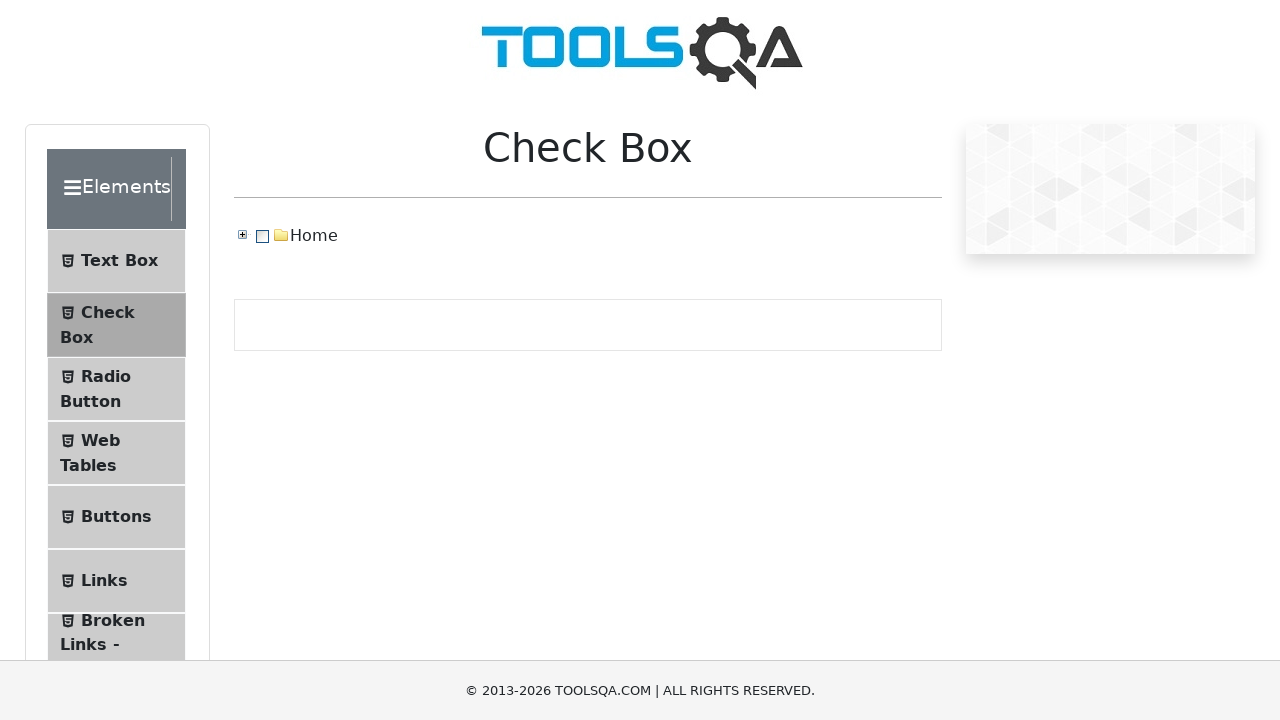

Verified Check Box page header is displayed
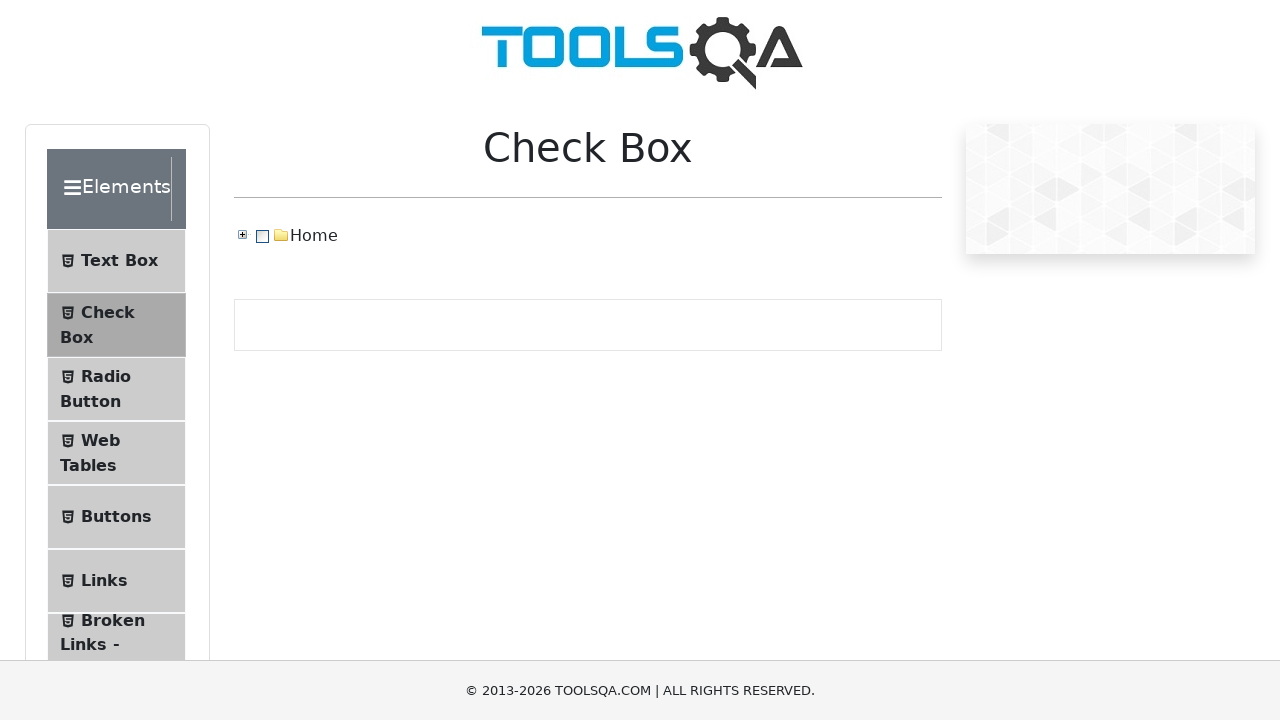

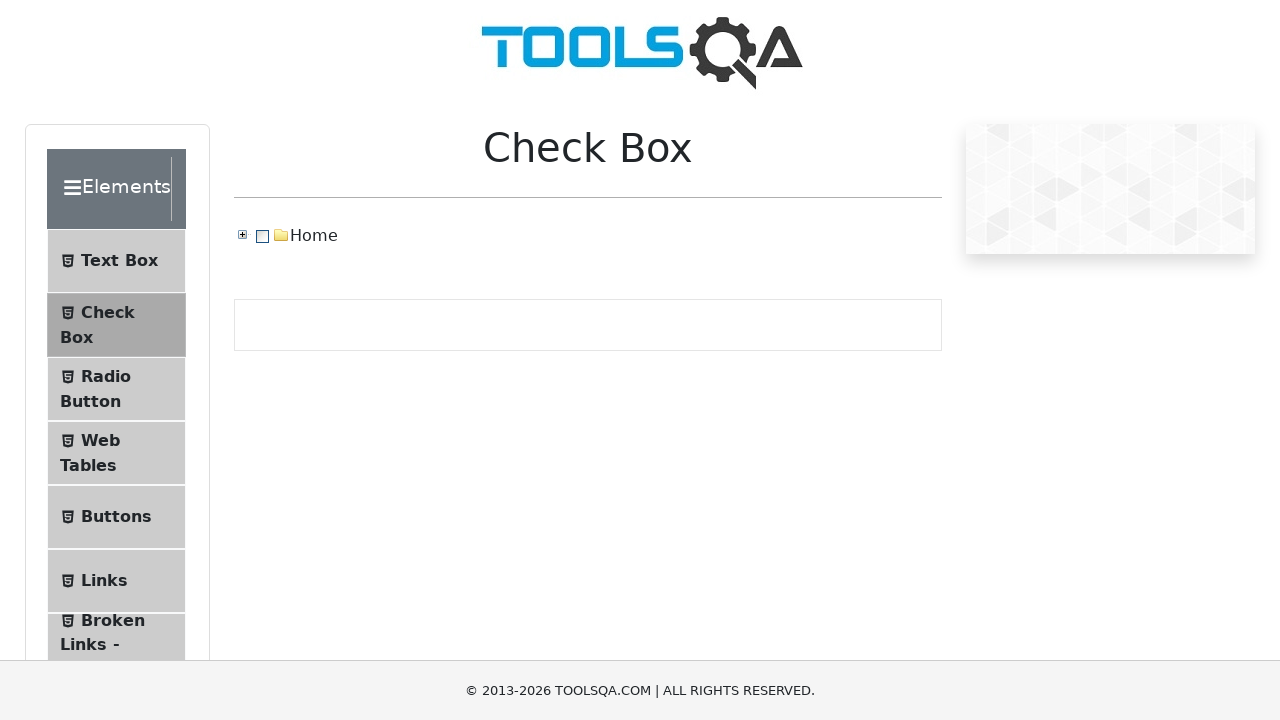